Tests double-click functionality by performing a double-click action on a button element on a test automation practice page

Starting URL: https://testautomationpractice.blogspot.com/

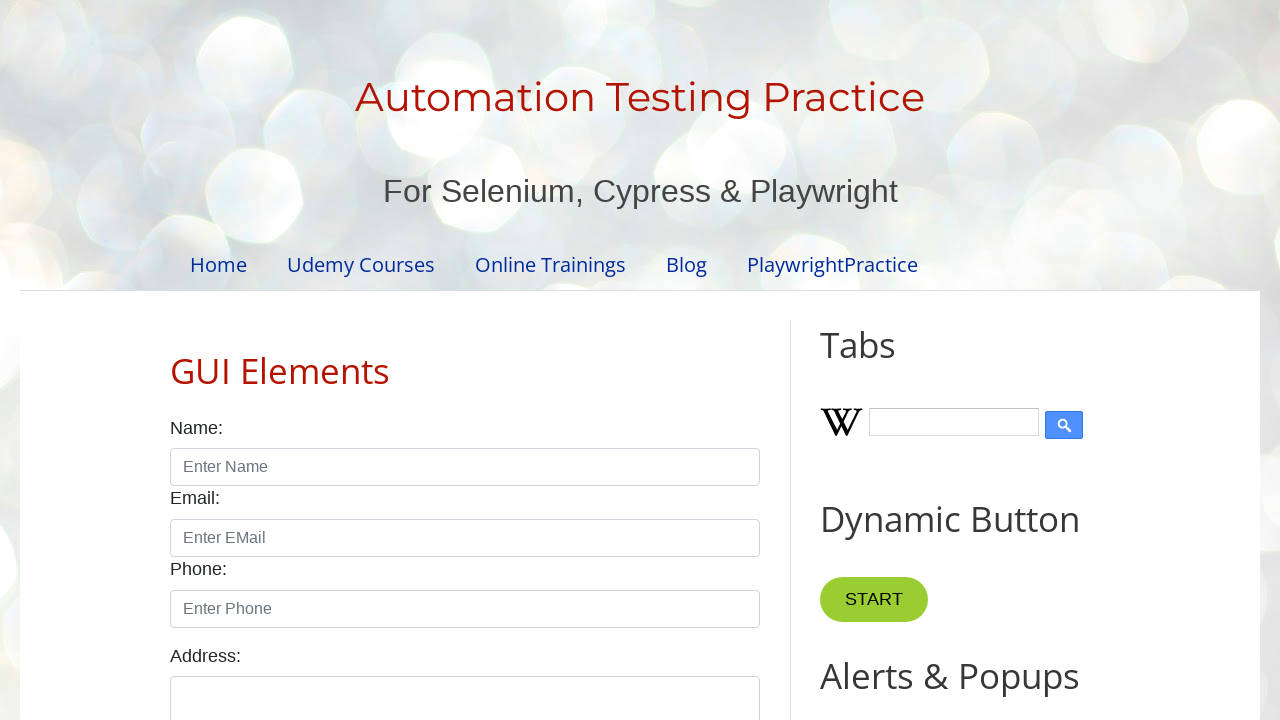

Waited 2 seconds for page to load
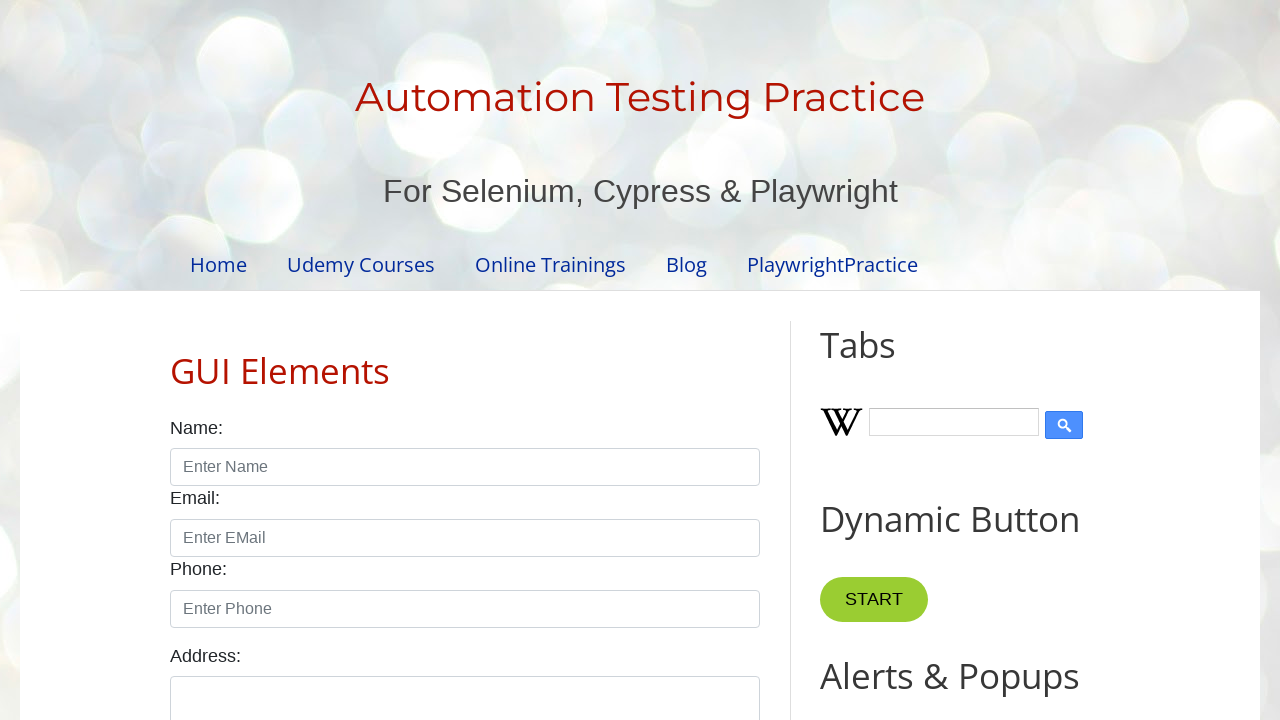

Located button element for double-click
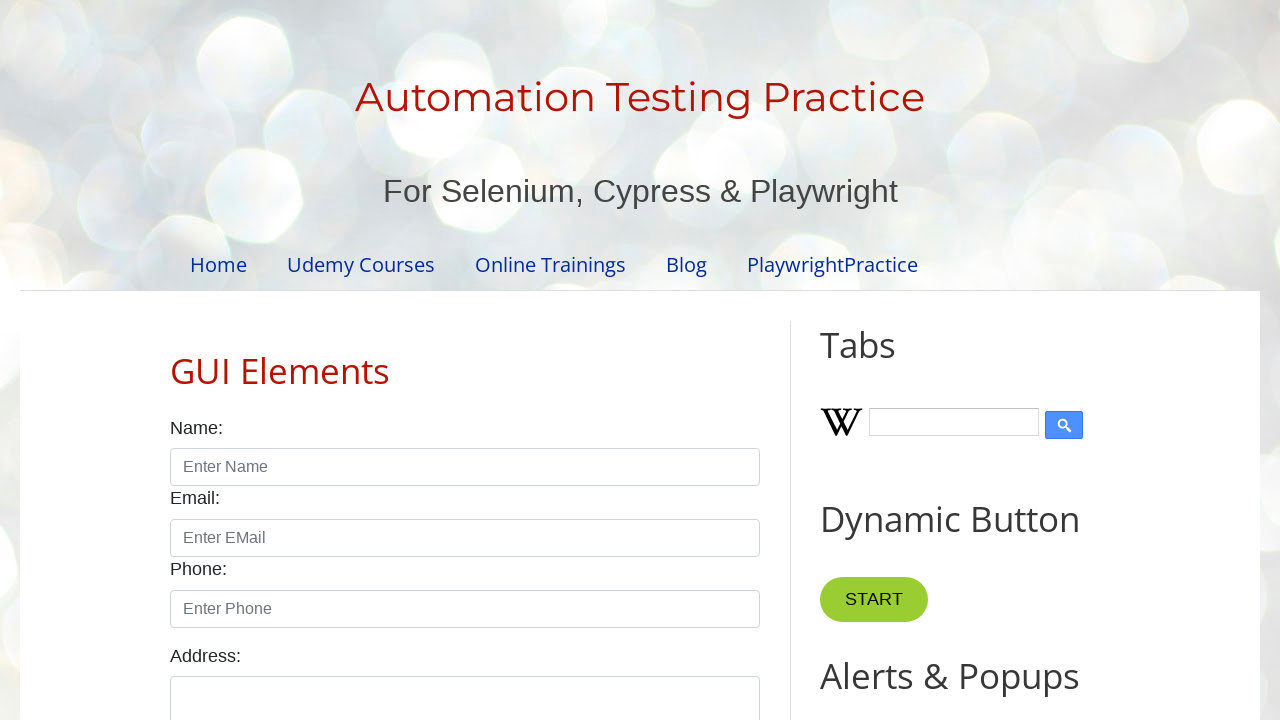

Performed double-click action on button element at (885, 360) on xpath=//*[@id='HTML10']/div[1]/button
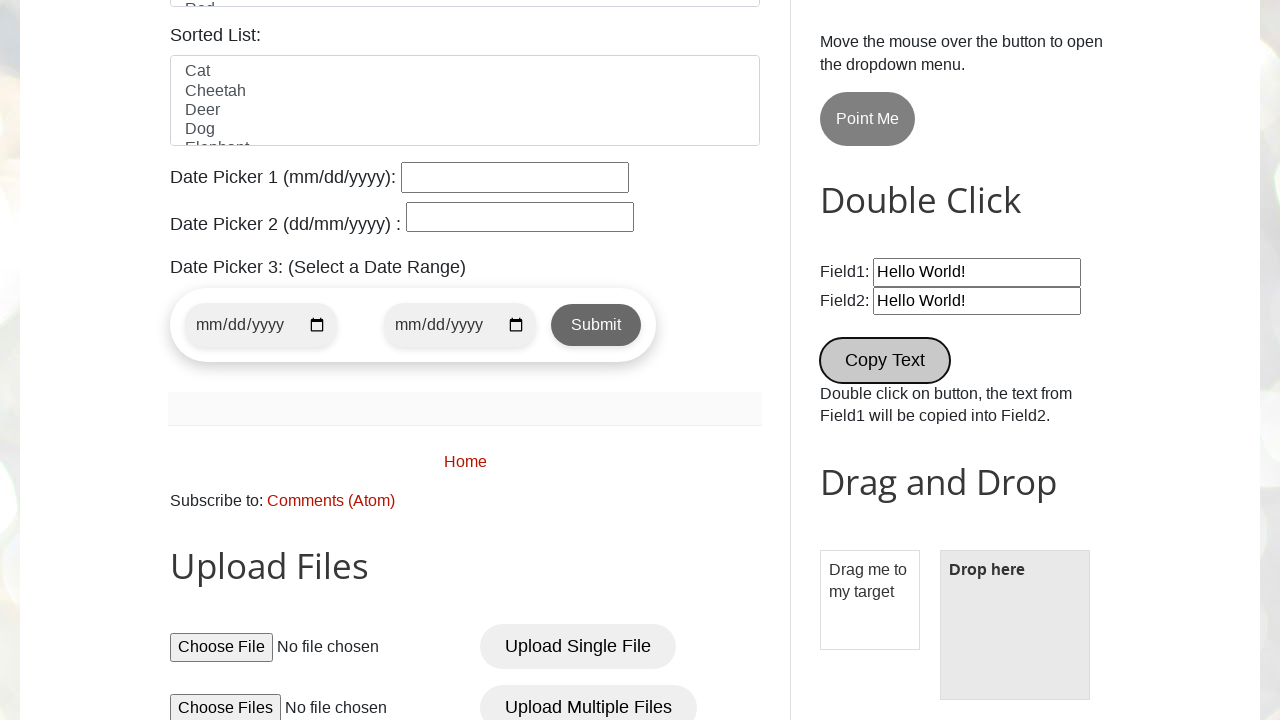

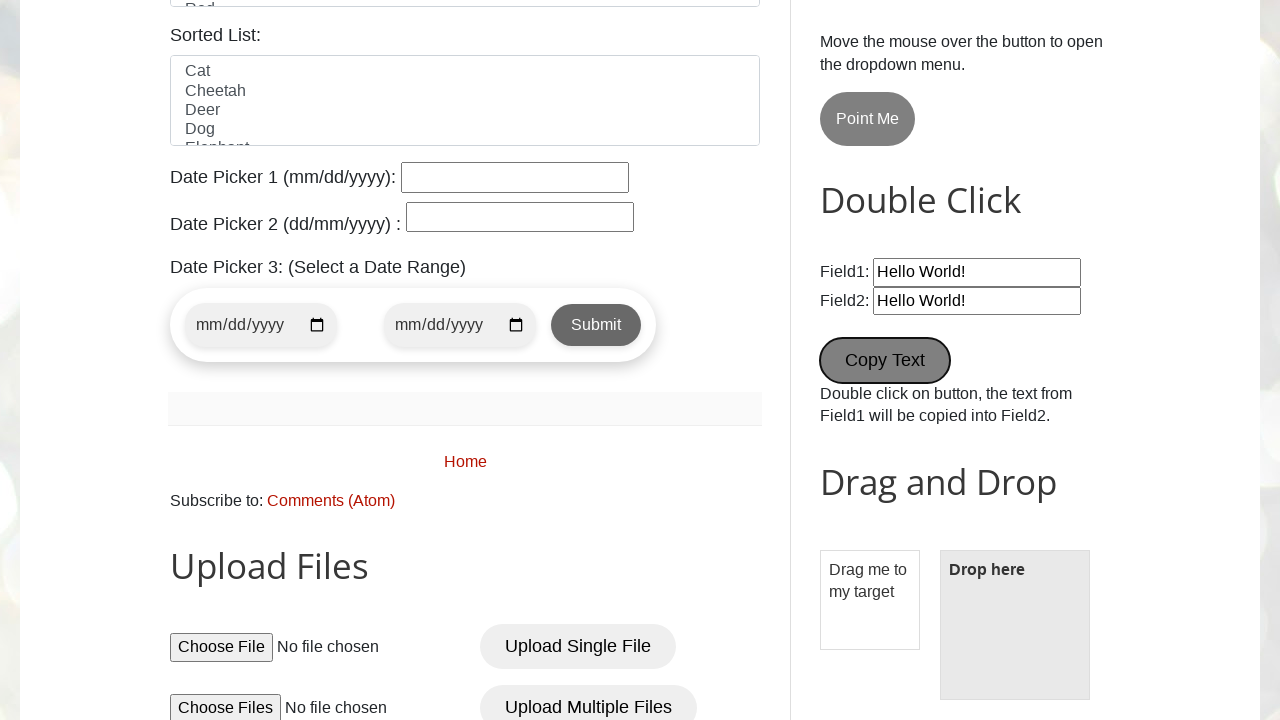